Tests JavaScript prompt popup handling by clicking a button that triggers an alert, then accepting it, dismissing it, and sending text input to it

Starting URL: https://www.w3schools.com/js/tryit.asp?filename=tryjs_prompt

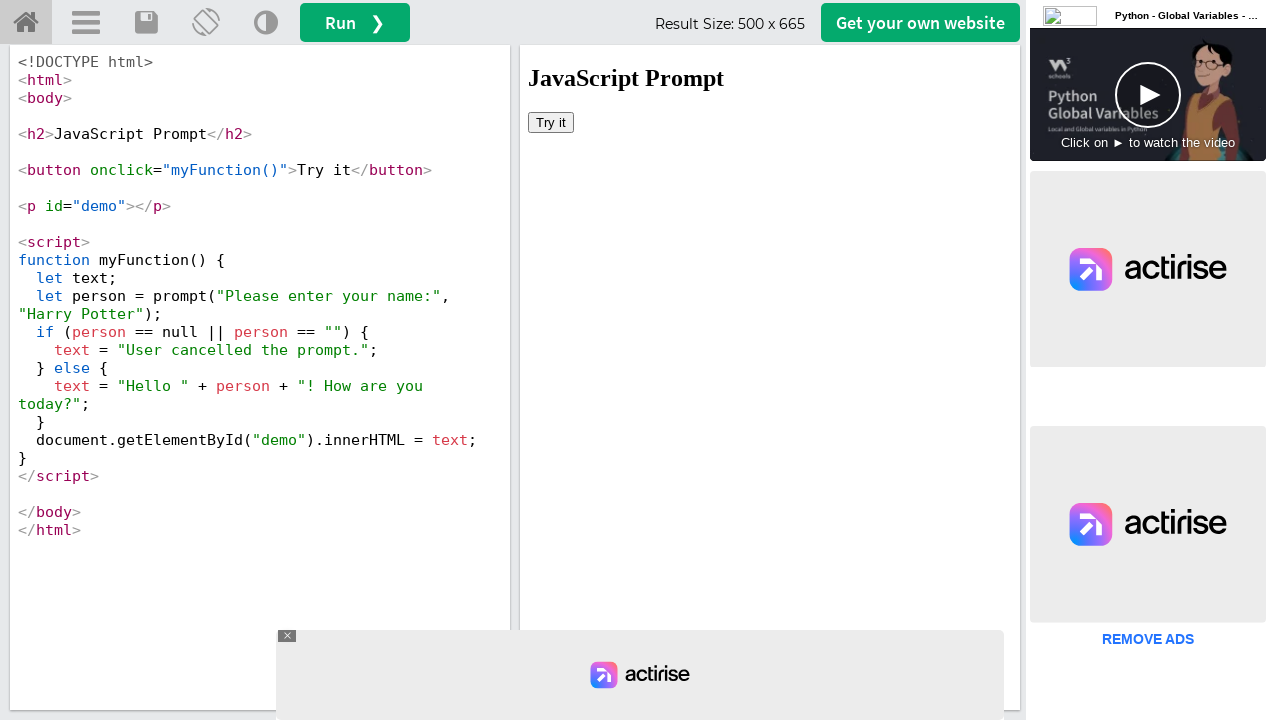

Located iframe with selector #iframeResult
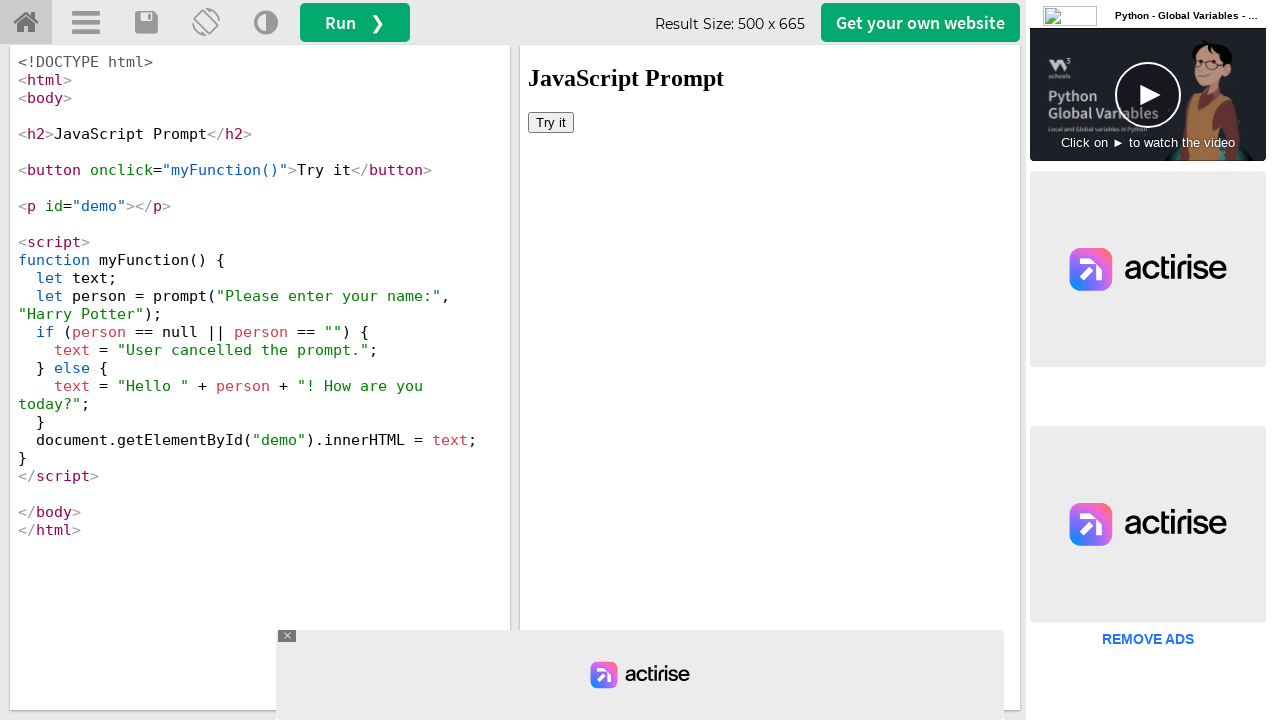

Clicked 'Try it' button to trigger first prompt at (551, 122) on #iframeResult >> internal:control=enter-frame >> xpath=//button[normalize-space(
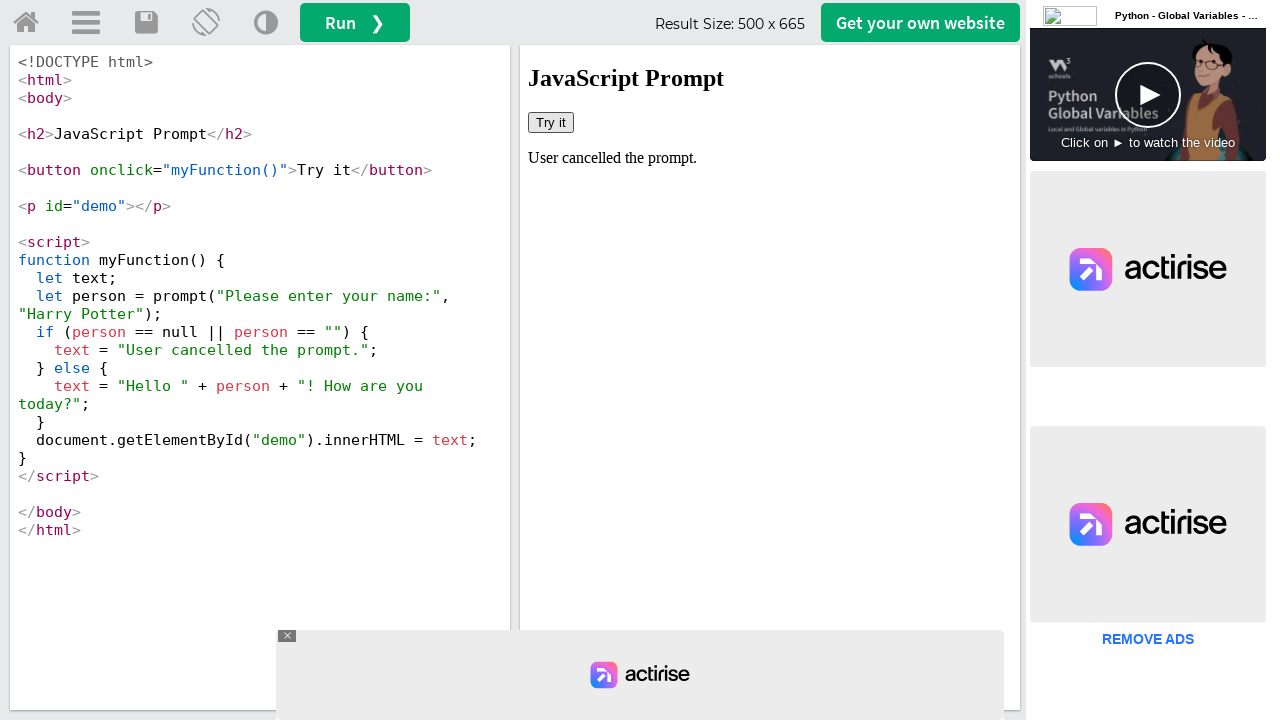

Set up dialog handler to accept alerts
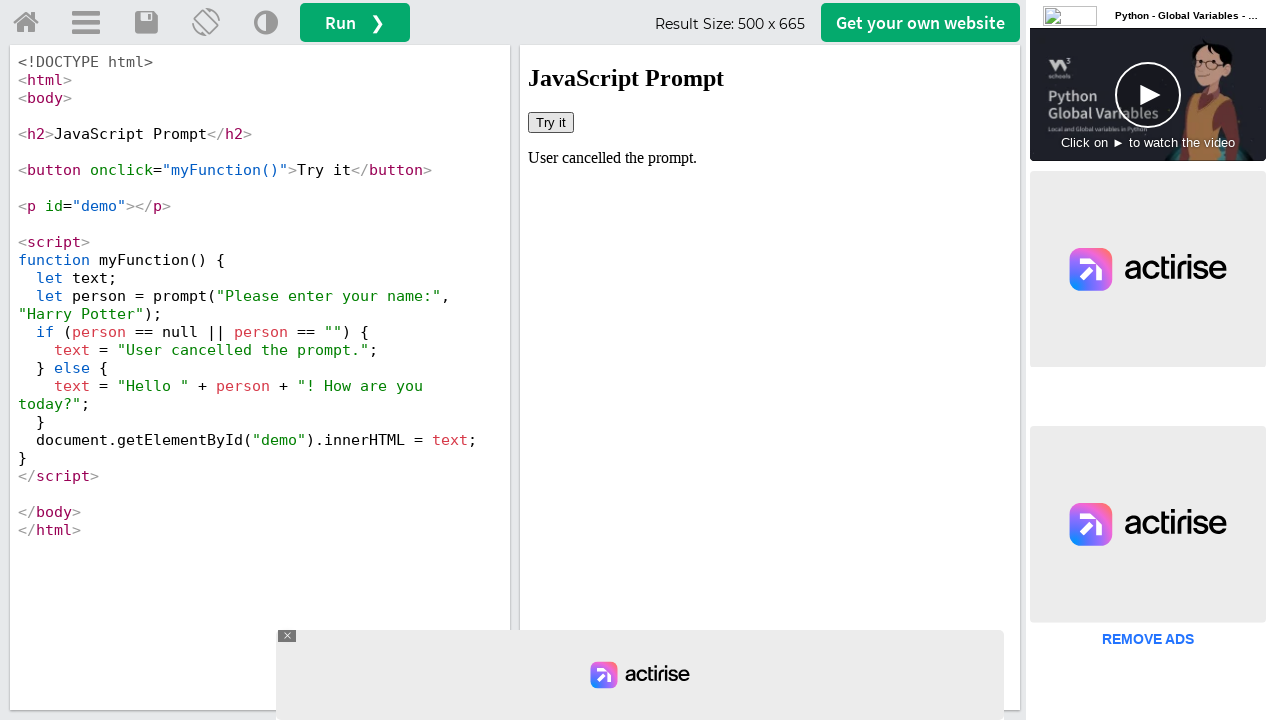

Waited 2 seconds for alert to be processed
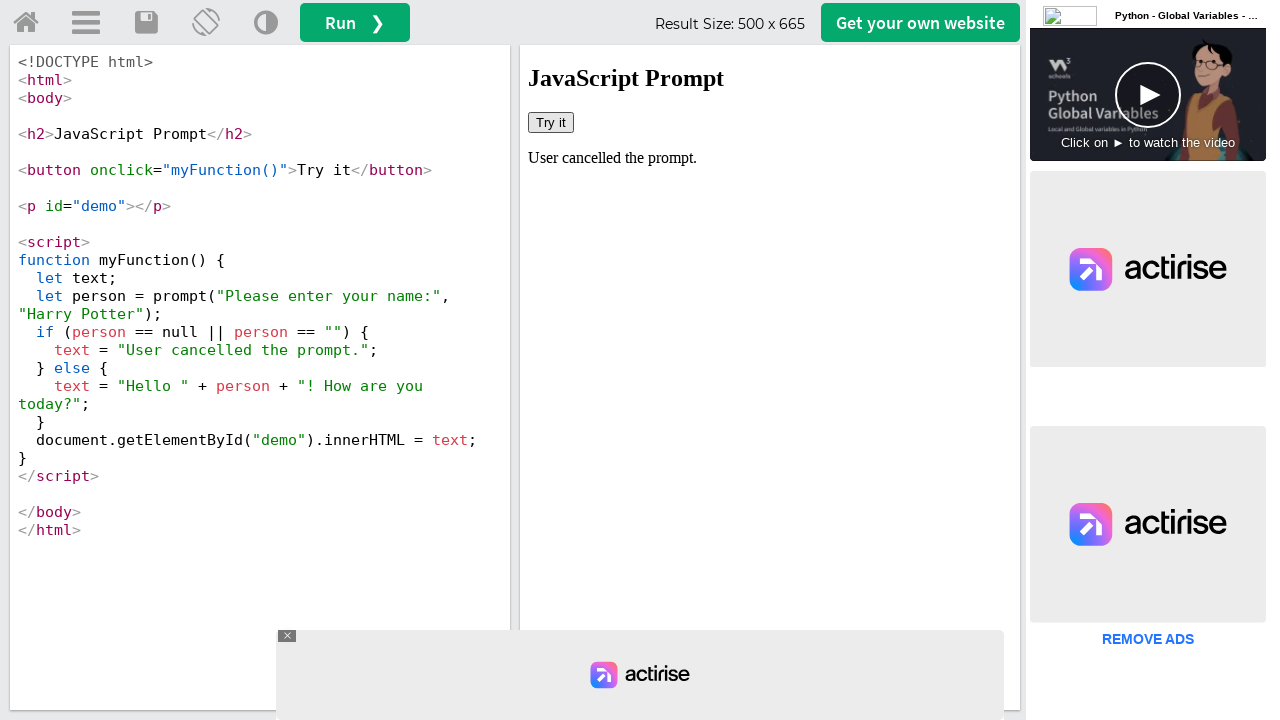

Clicked 'Try it' button to trigger second prompt at (551, 122) on #iframeResult >> internal:control=enter-frame >> xpath=//button[normalize-space(
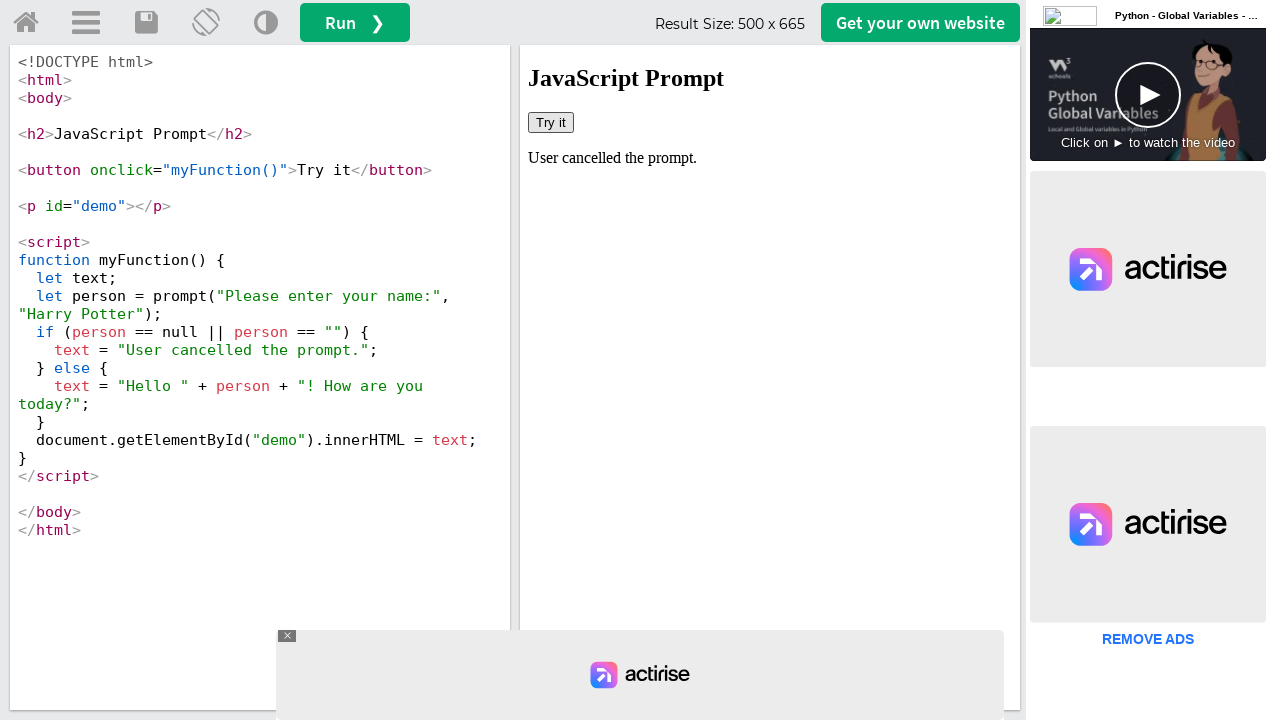

Set up dialog handler to dismiss alerts
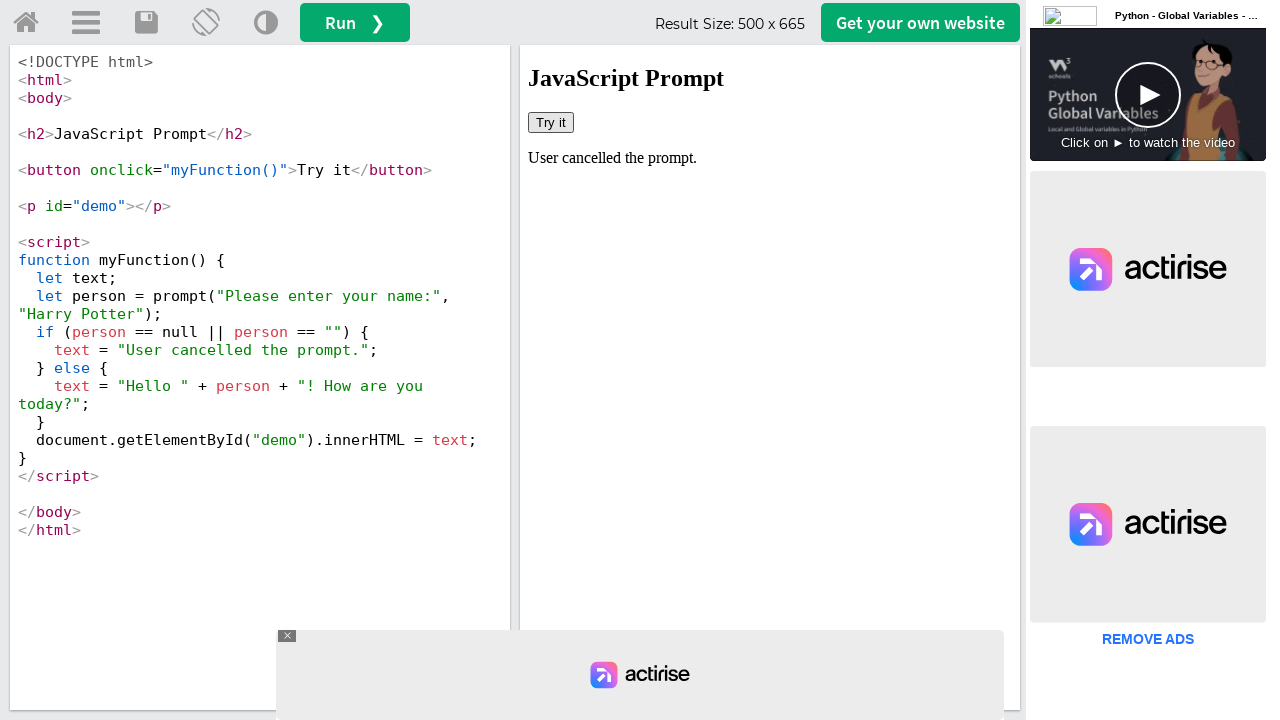

Waited 2 seconds for dismiss to be processed
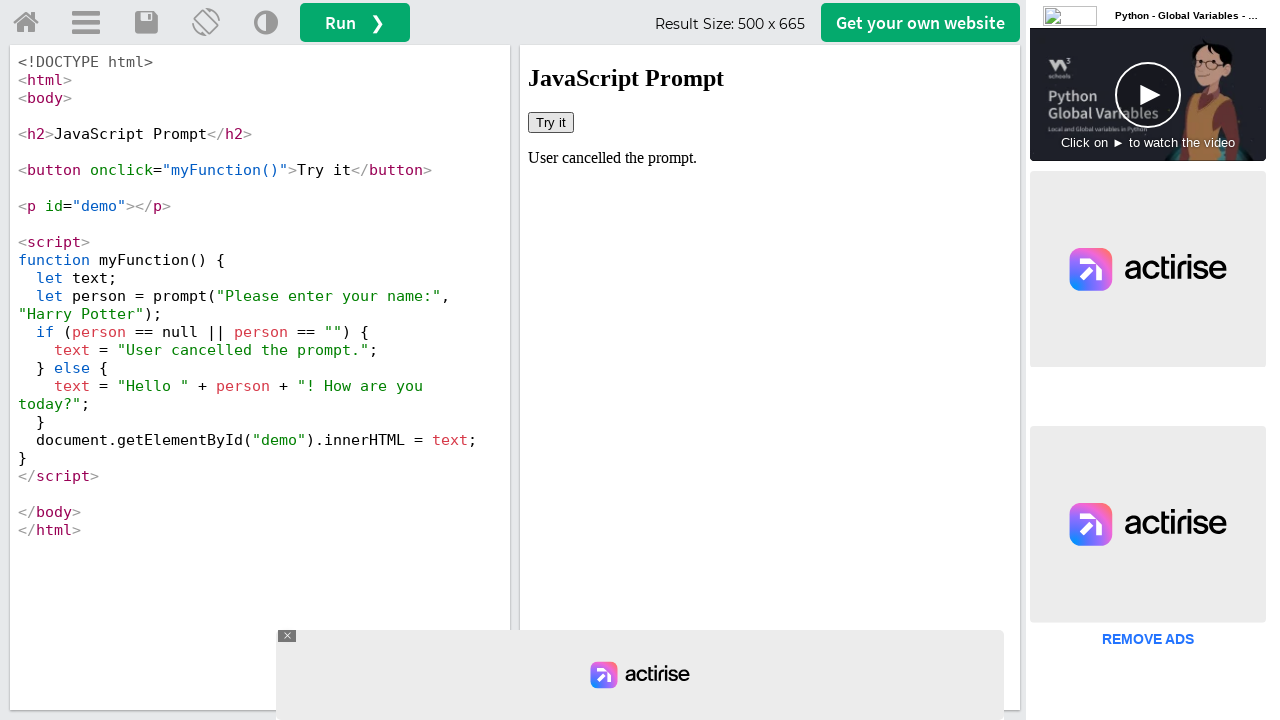

Clicked 'Try it' button to trigger third prompt at (551, 122) on #iframeResult >> internal:control=enter-frame >> xpath=//button[normalize-space(
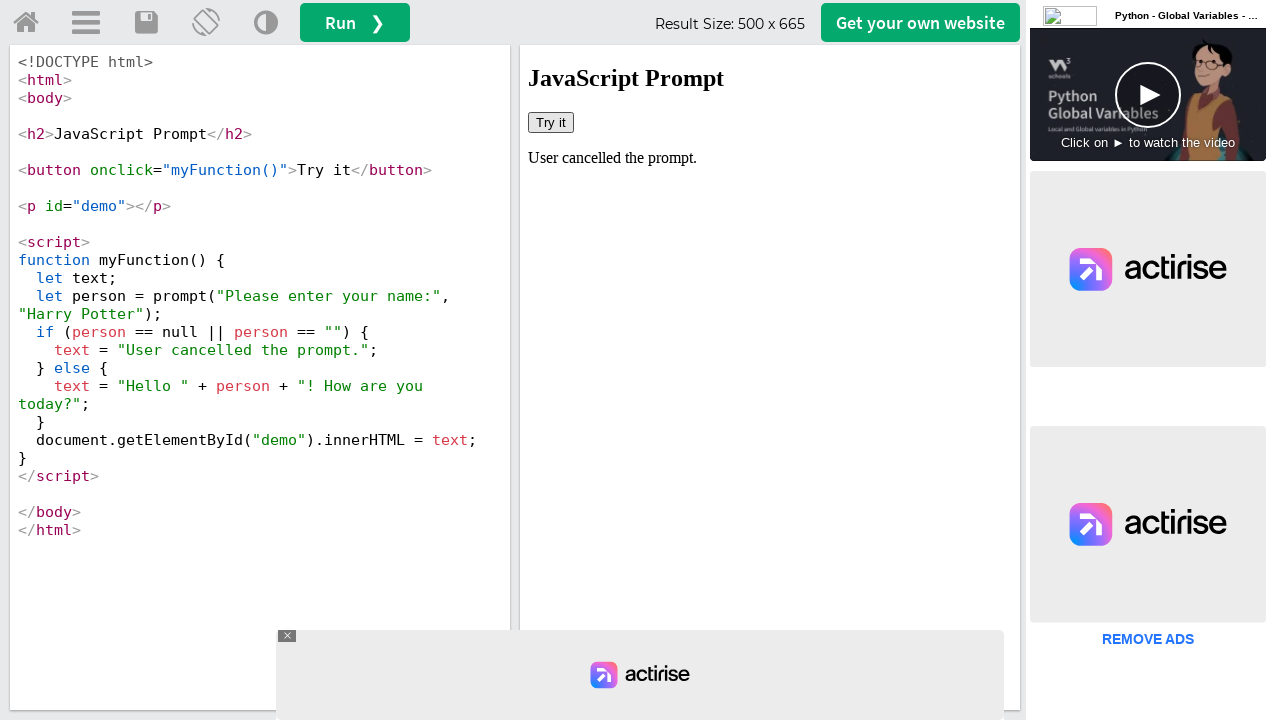

Set up dialog handler to accept and send text 'Imadullah'
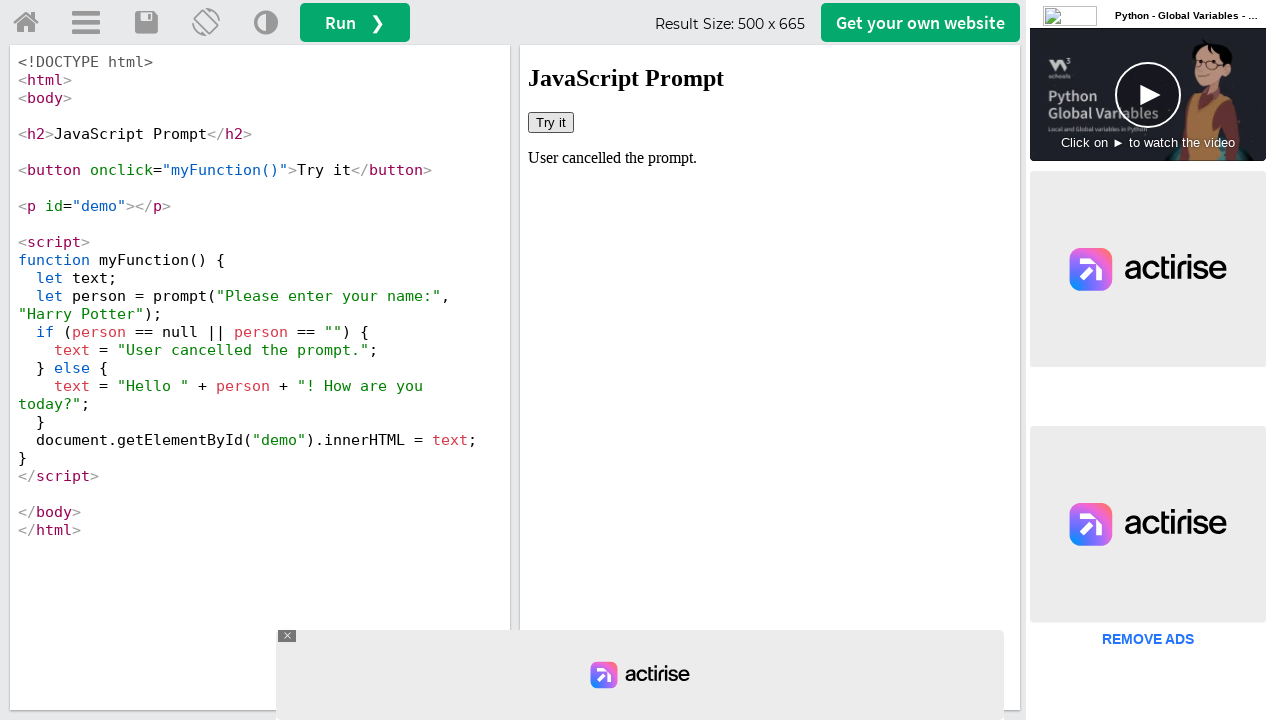

Waited 2 seconds for text input and accept to be processed
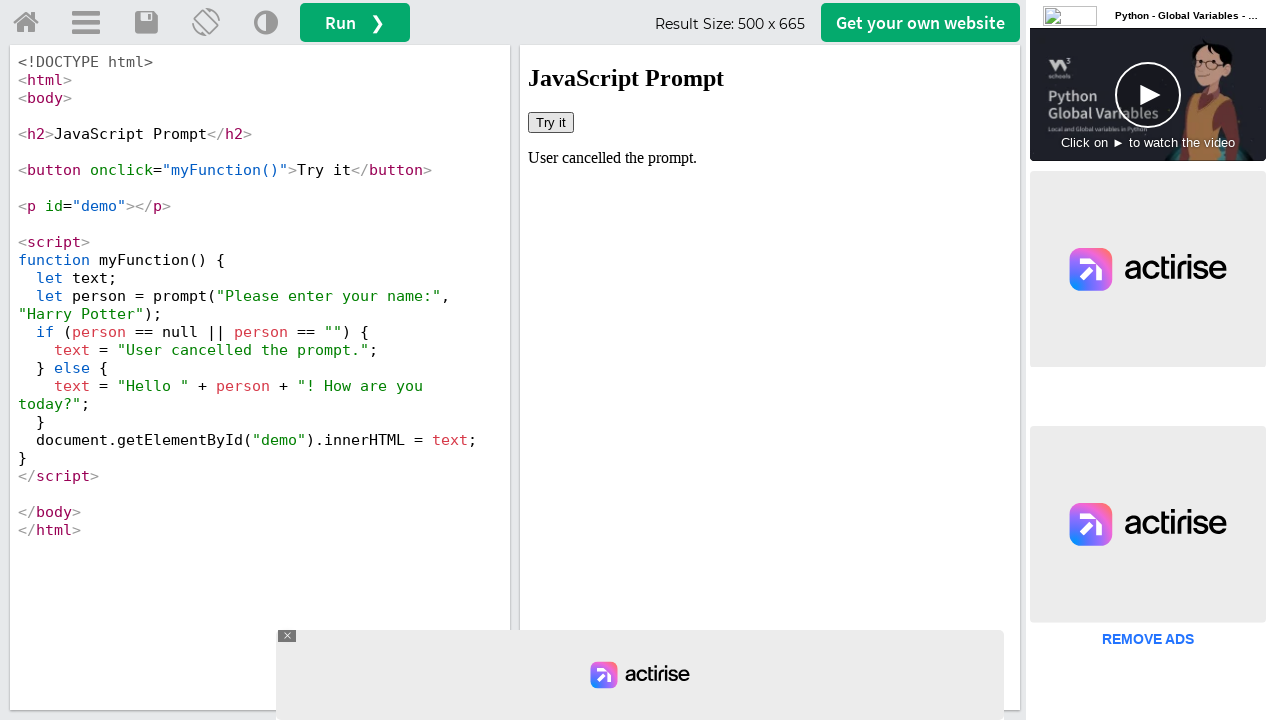

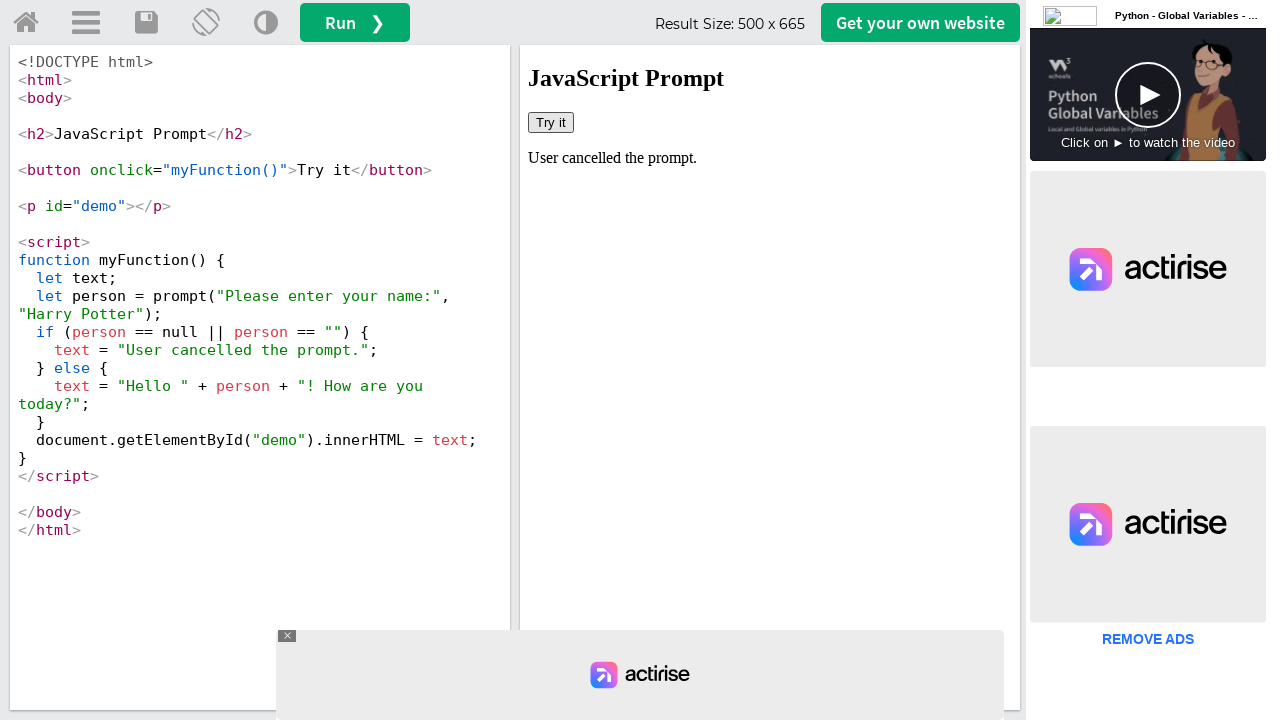